Tests window switching functionality by clicking a link that opens a new window, verifying the new window content, and switching back to the main window

Starting URL: https://the-internet.herokuapp.com/windows

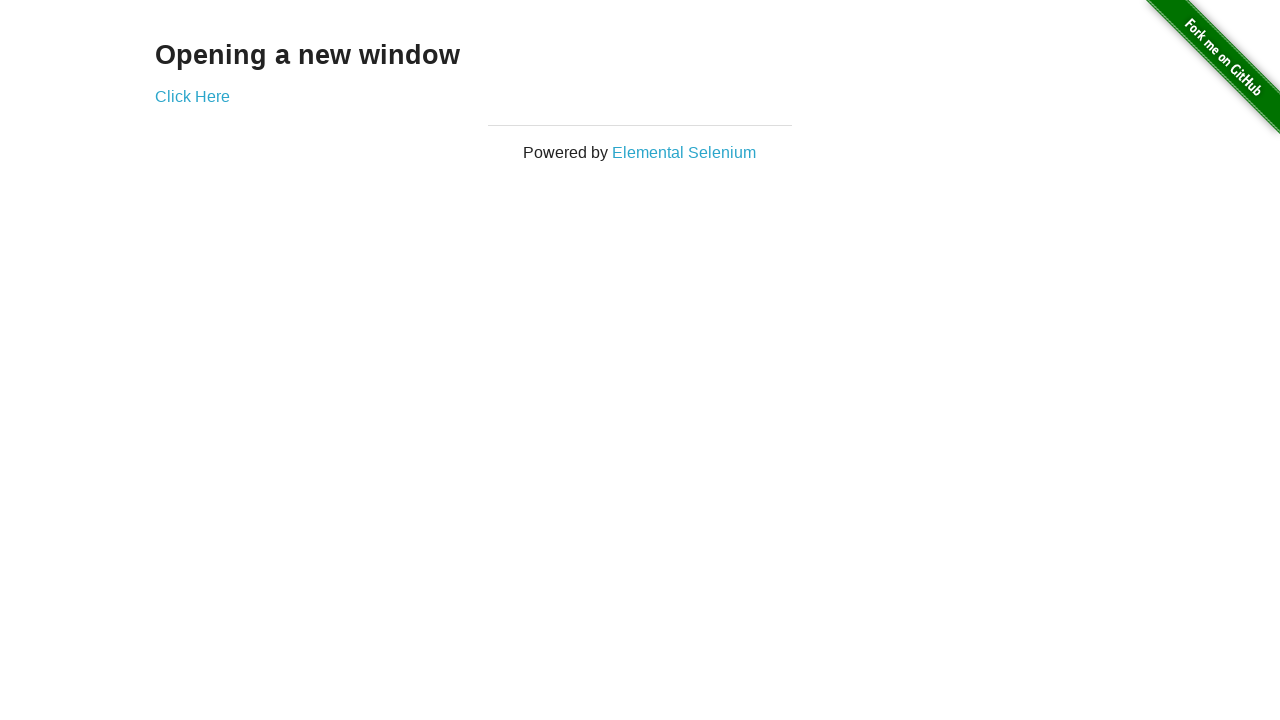

Navigated to the windows test page at https://the-internet.herokuapp.com/windows
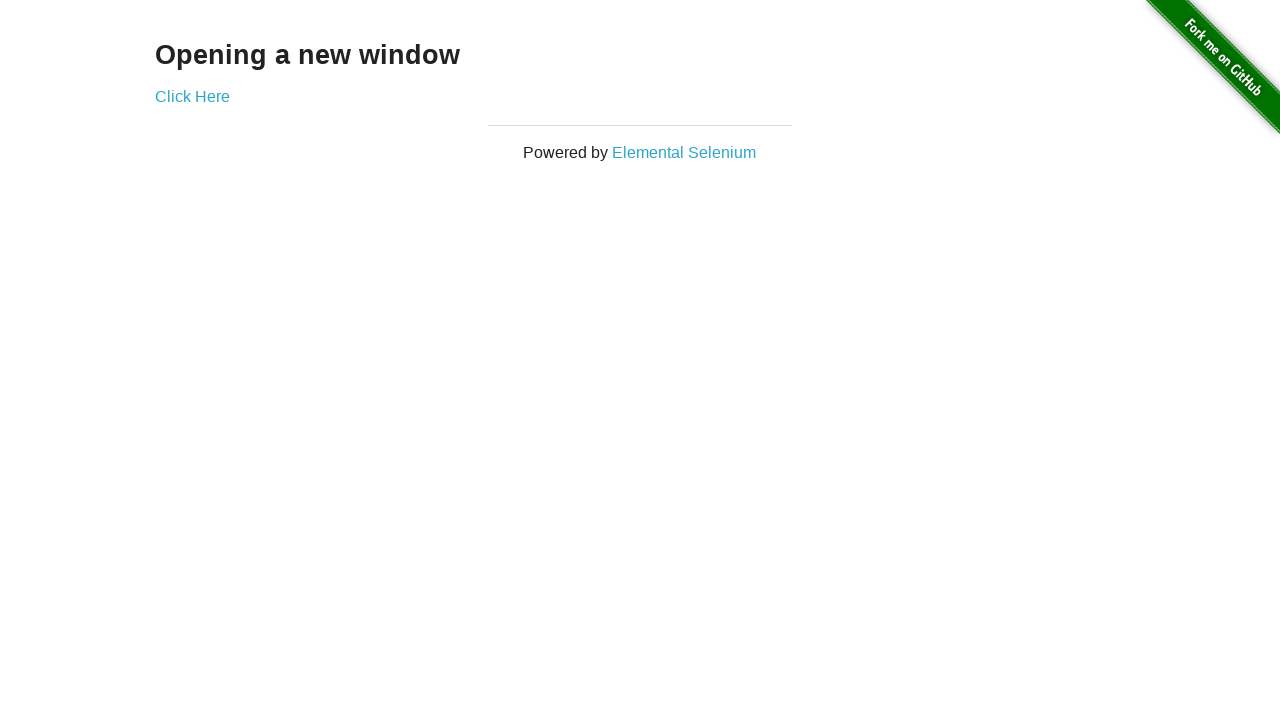

Stored reference to main page
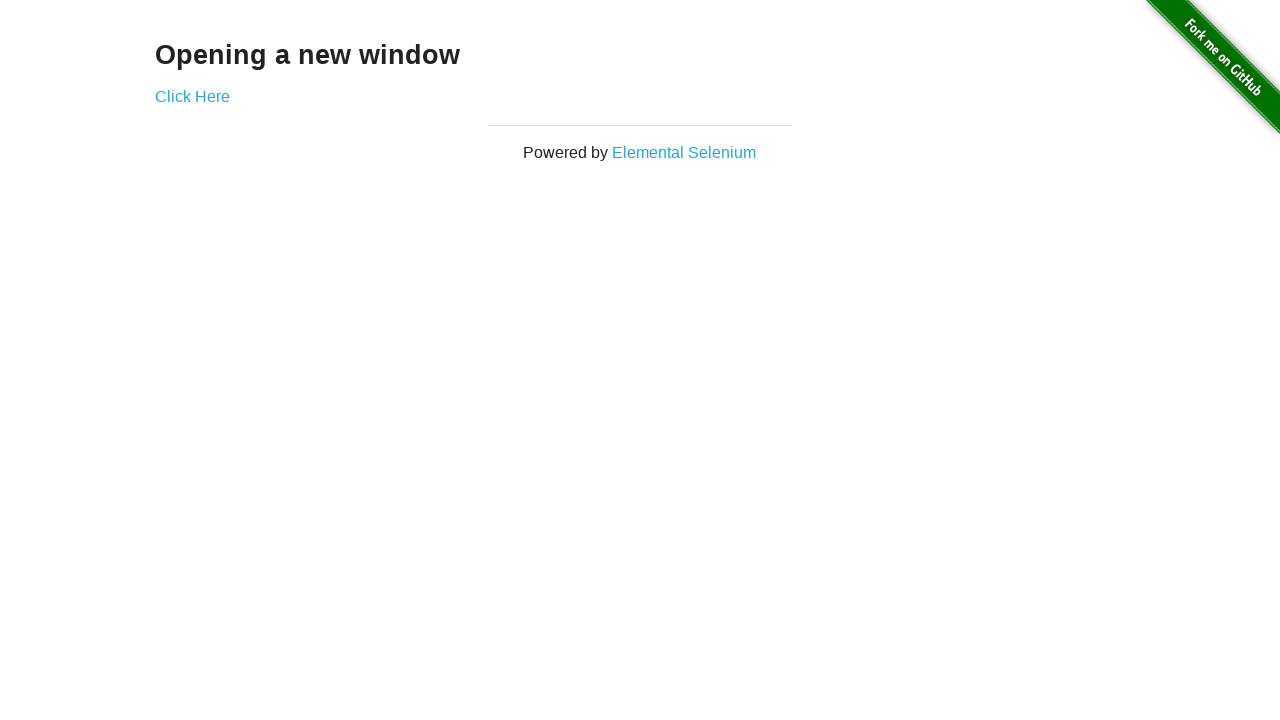

Clicked 'Click Here' link to open new window at (192, 96) on text=Click Here
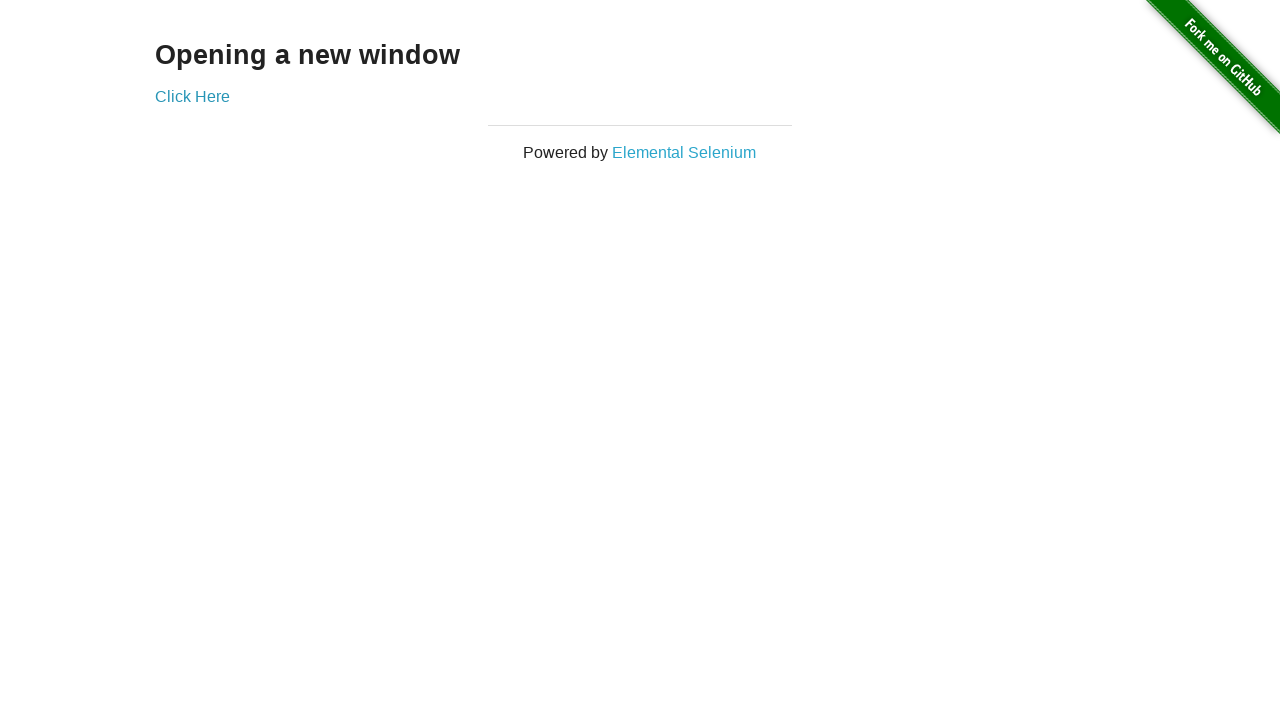

New window opened and captured
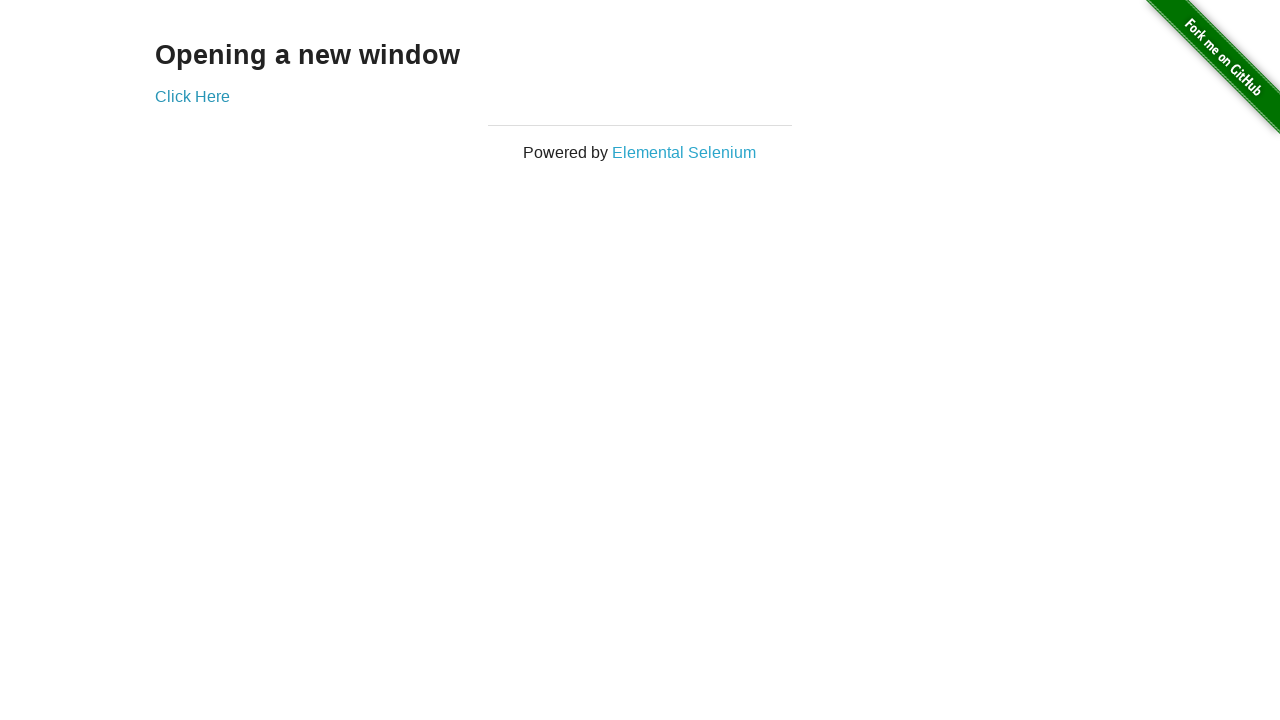

New window fully loaded
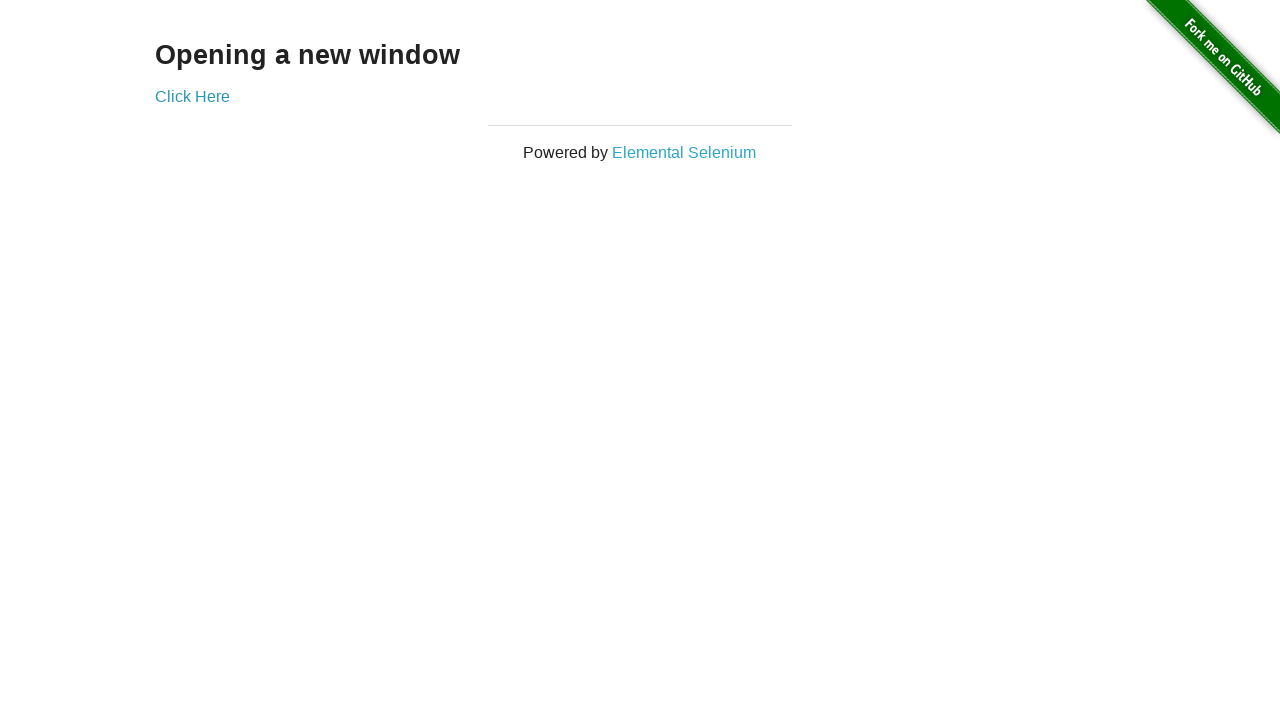

Verified new window contains 'New Window' text
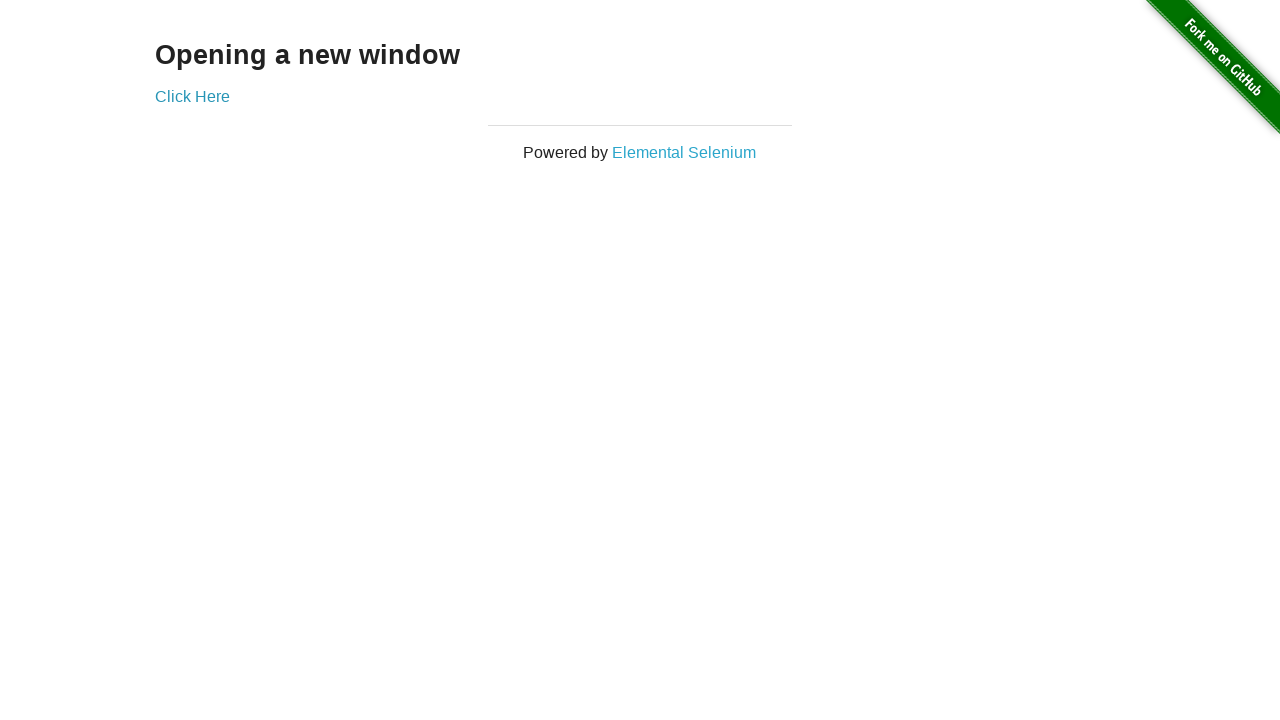

Closed the new window
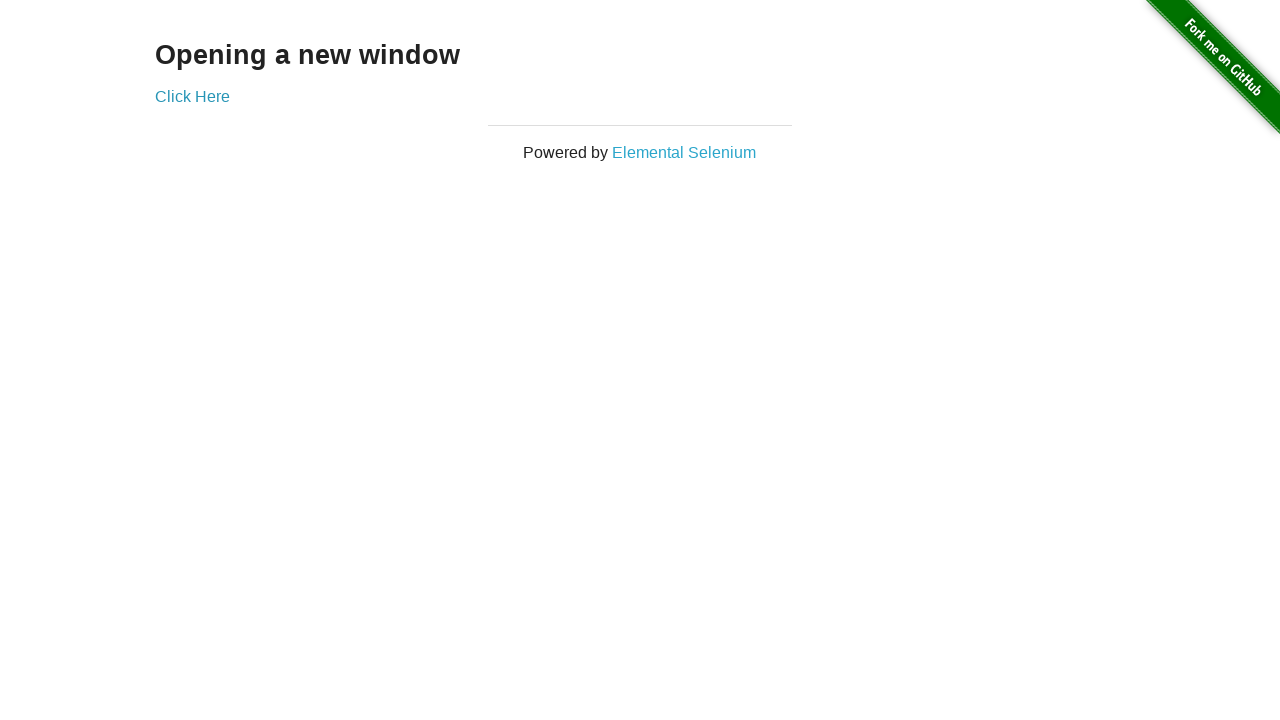

Verified main page is still active with original content
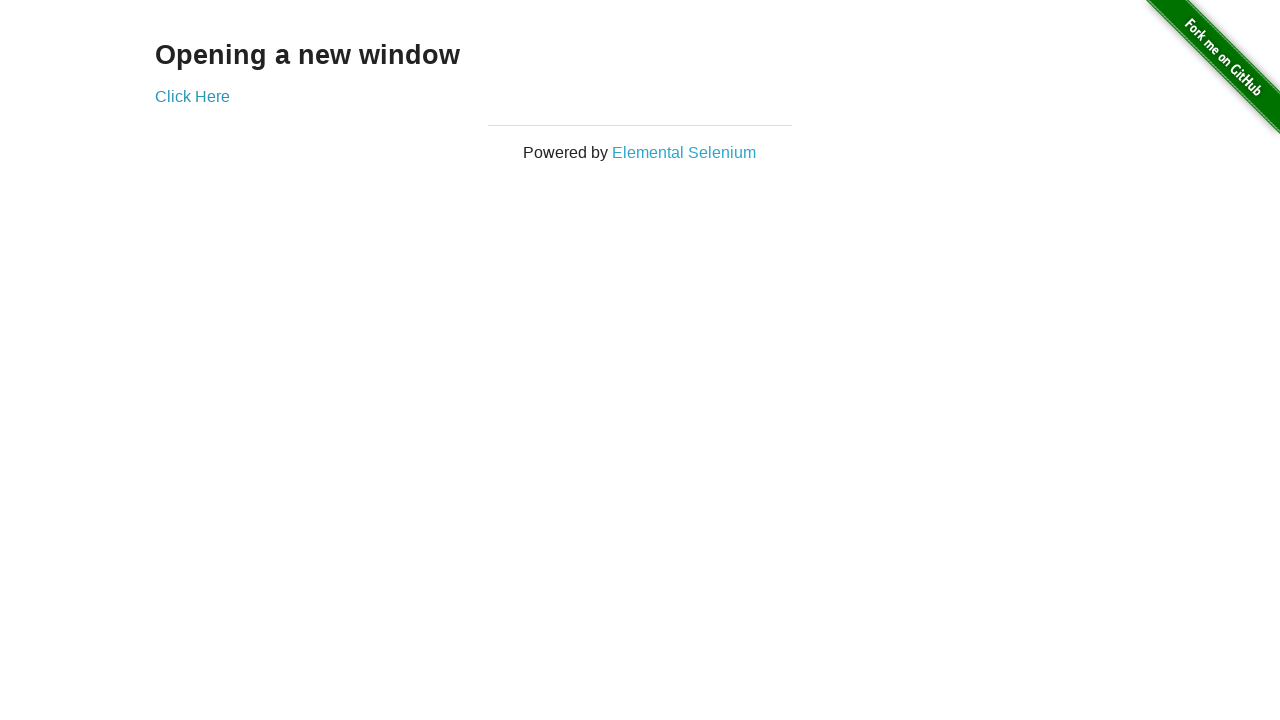

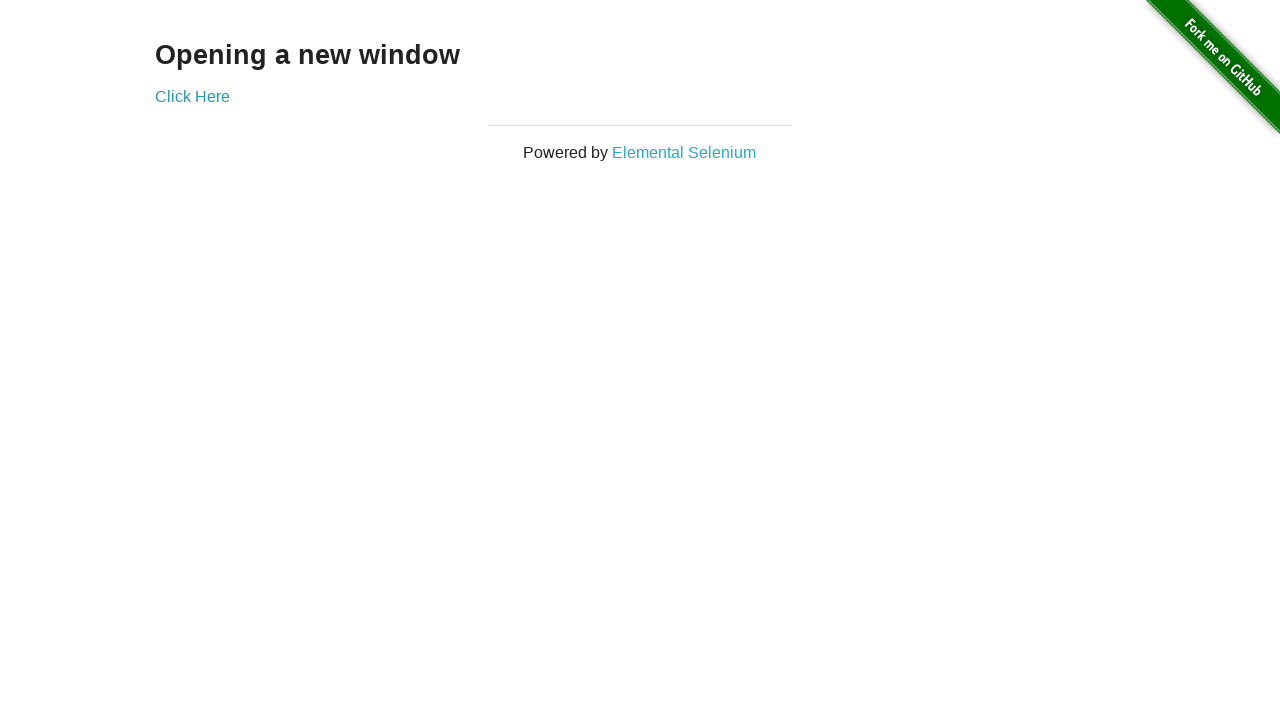